Tests that an error message is shown when trying to save an employee with an empty name field

Starting URL: https://devmountain-qa.github.io/employee-manager/1.2_Version/index.html

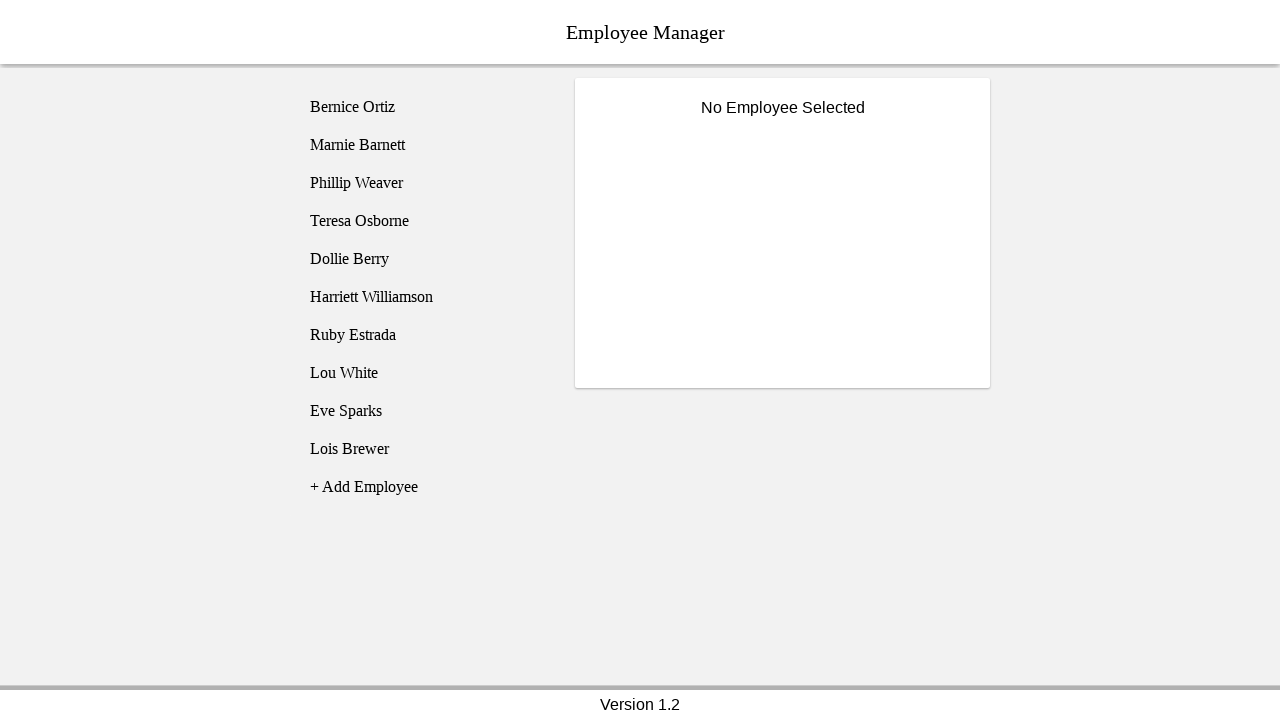

Clicked on Bernice Ortiz employee at (425, 107) on [name='employee1']
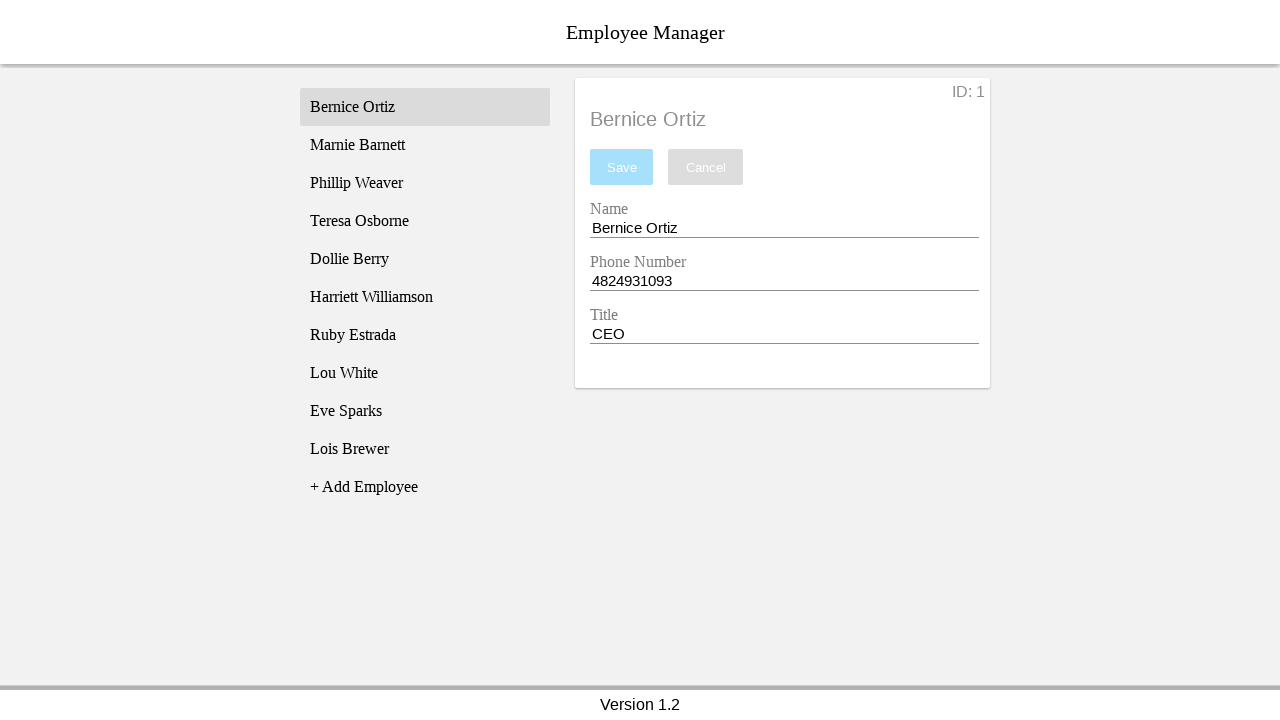

Name input field became visible
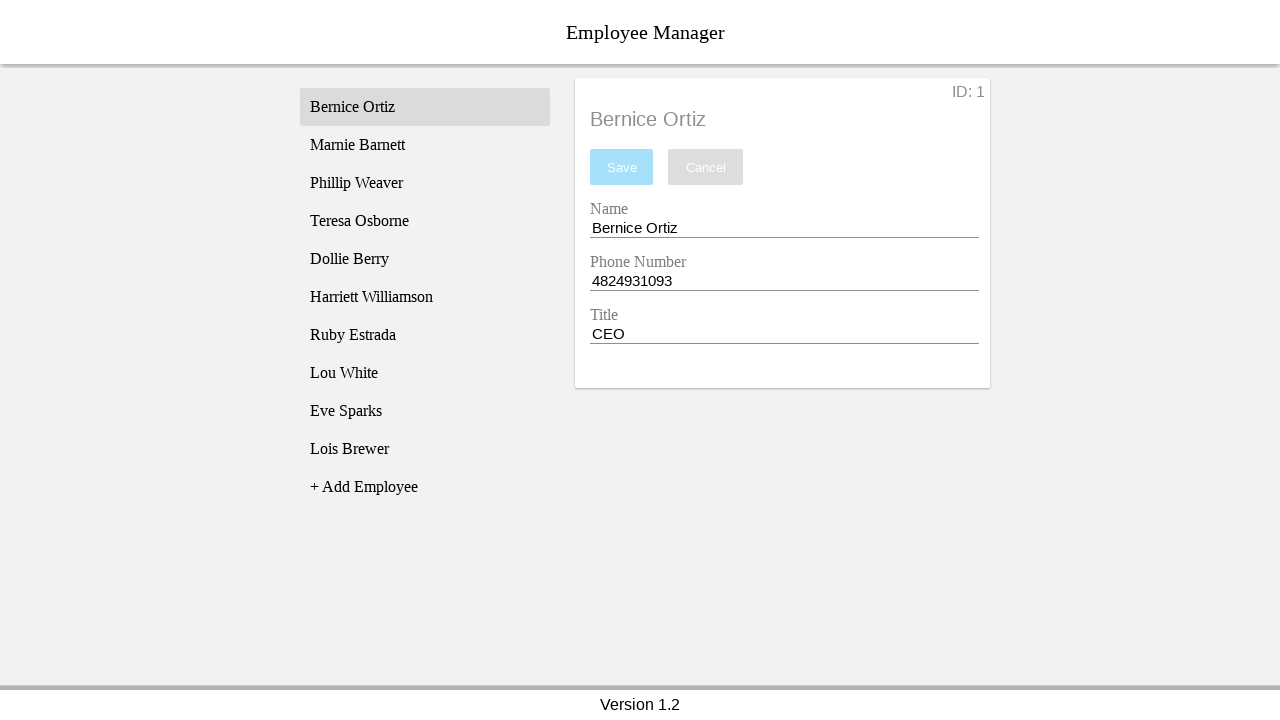

Cleared the name input field on [name='nameEntry']
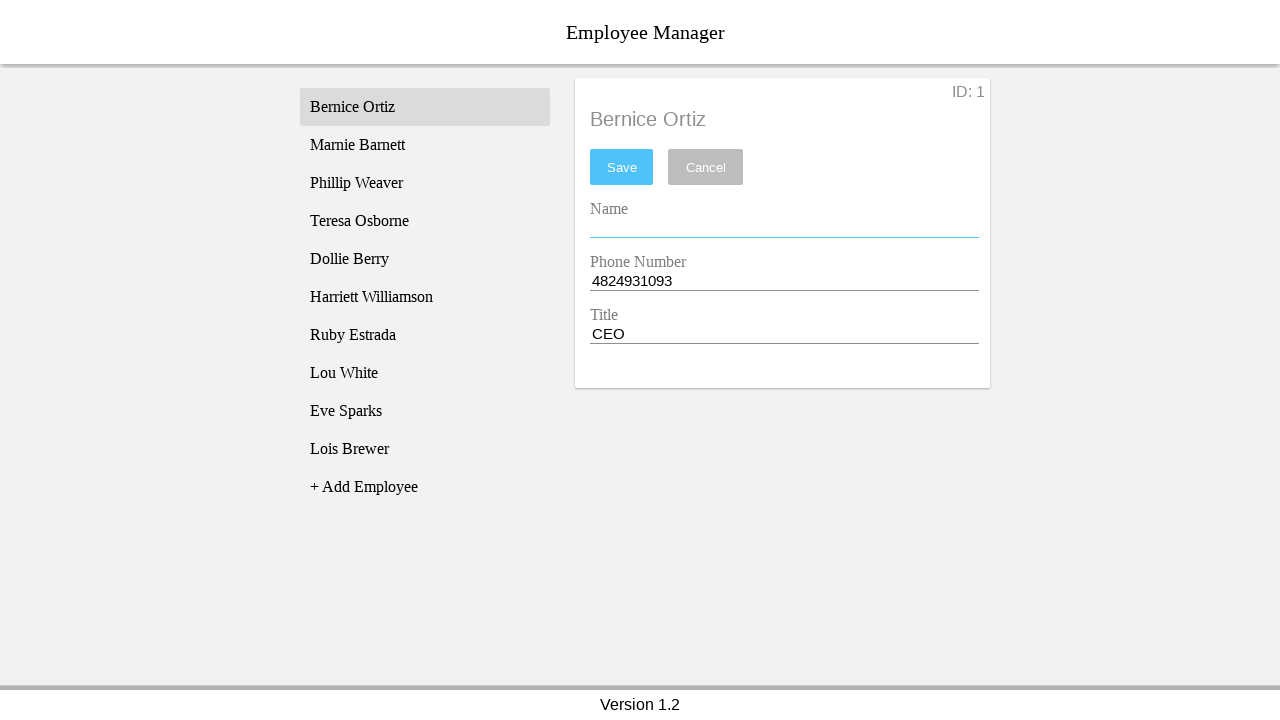

Pressed Space key in name field on [name='nameEntry']
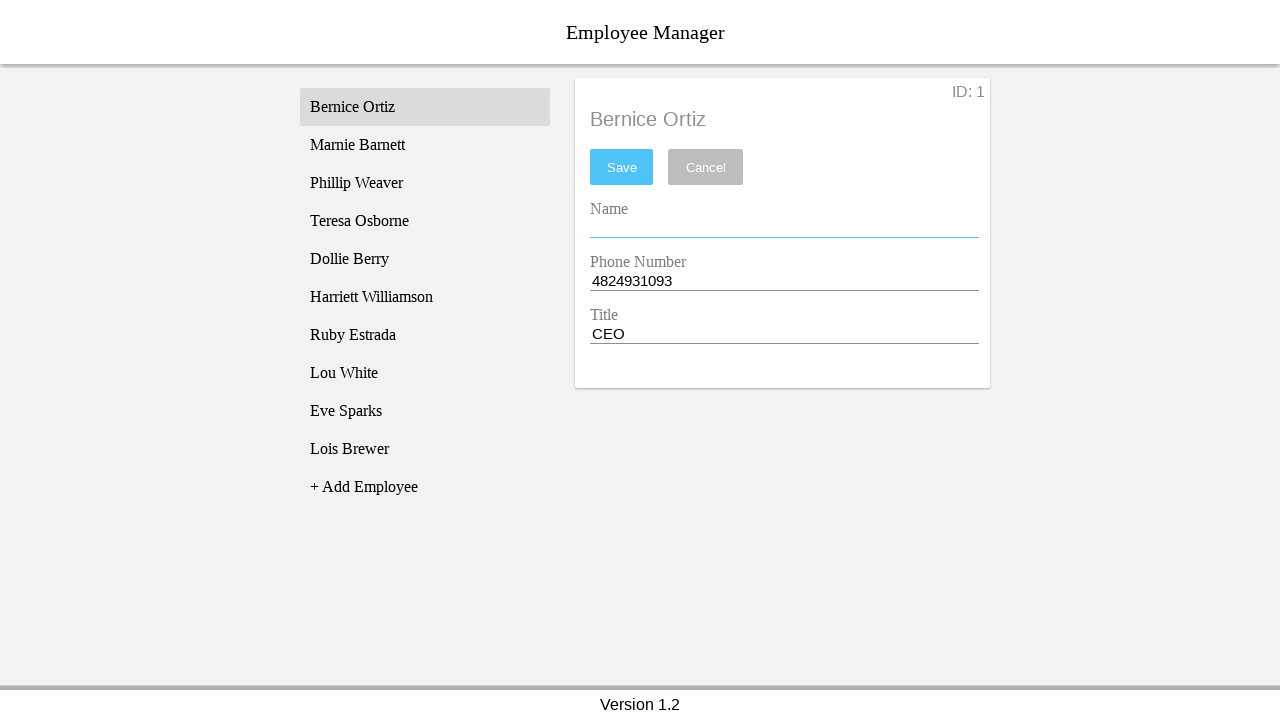

Pressed Backspace key in name field on [name='nameEntry']
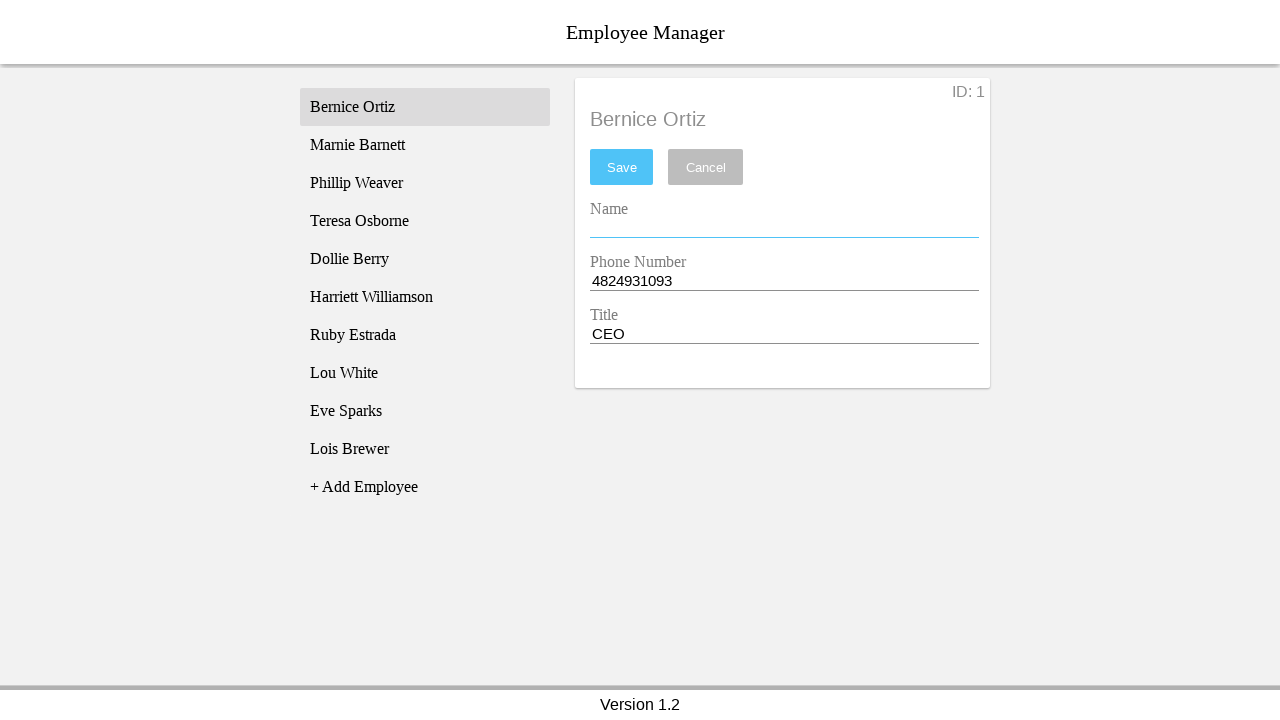

Clicked save button at (622, 167) on #saveBtn
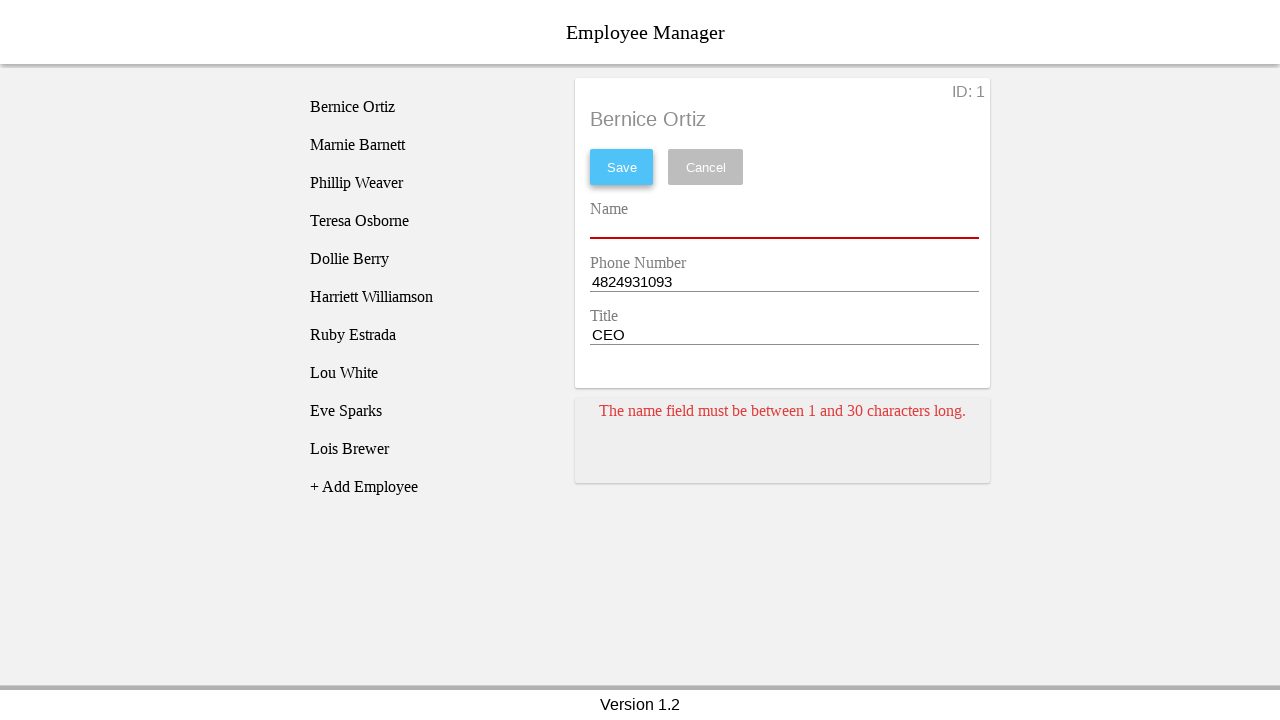

Error message card appeared for empty name field
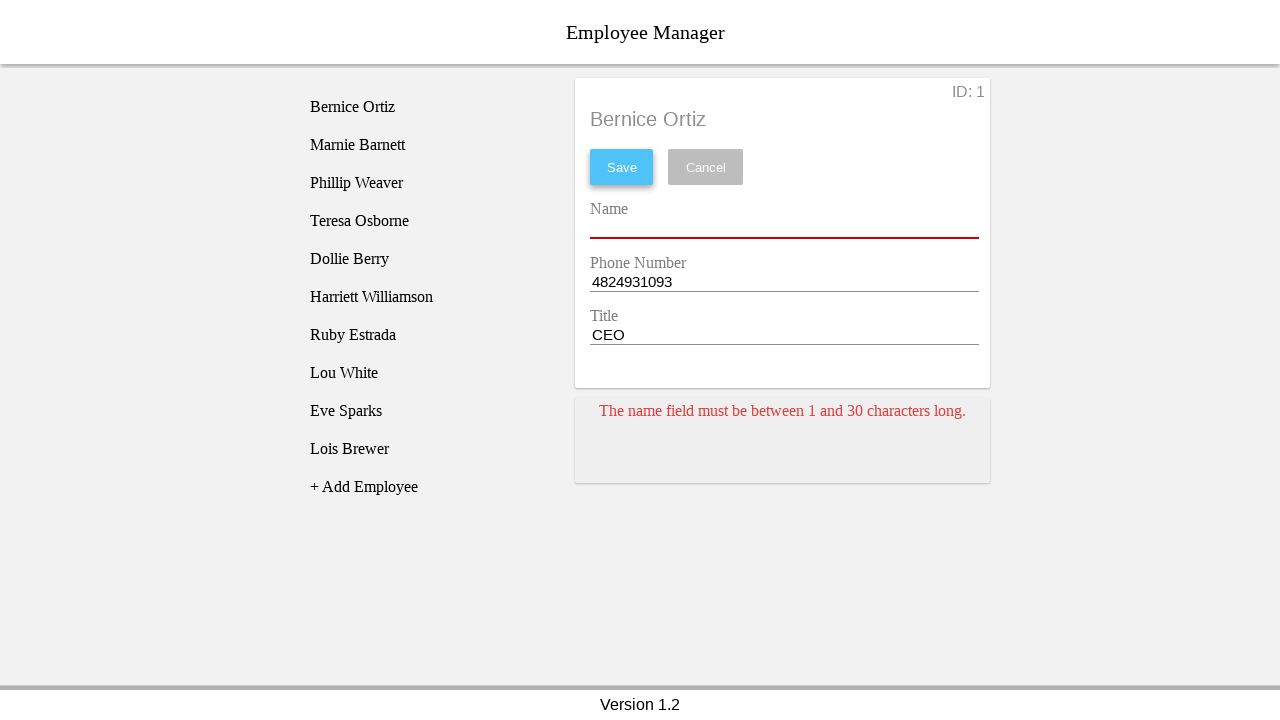

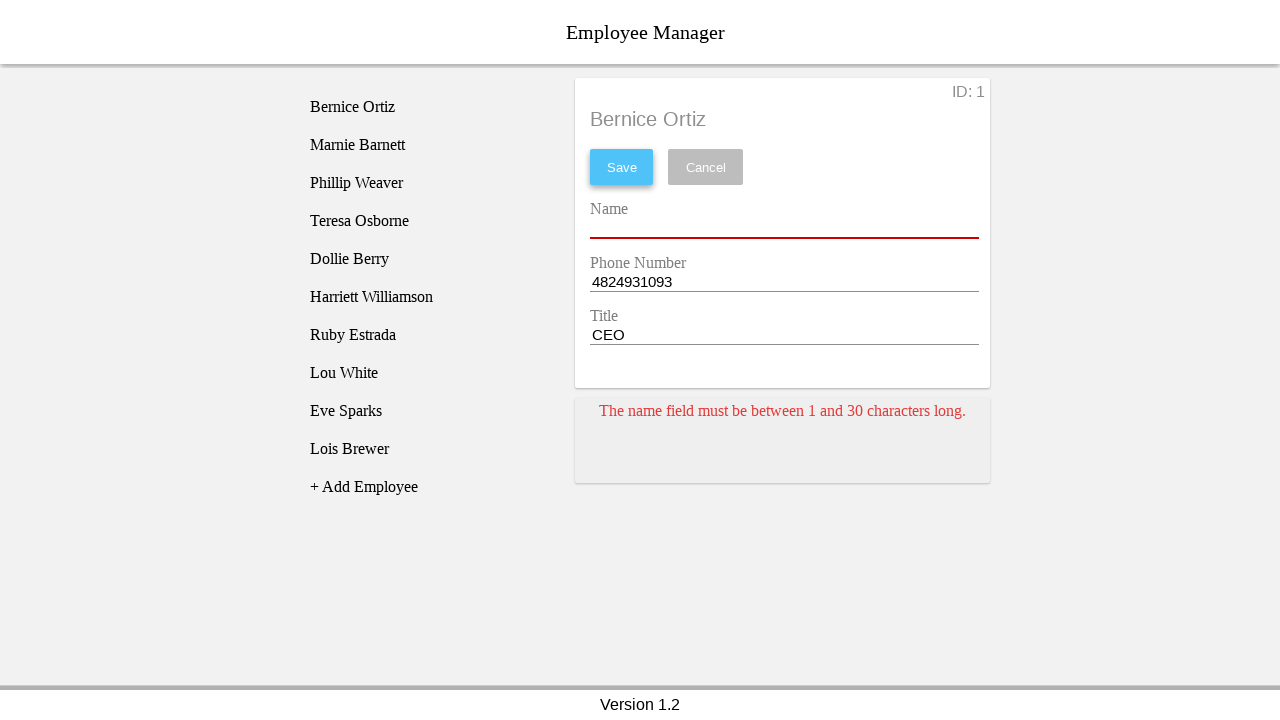